Navigates to a YouTube channel's livestreams page and waits for video elements to load, verifying the page displays stream content.

Starting URL: https://www.youtube.com/@ArumdaunEM/streams

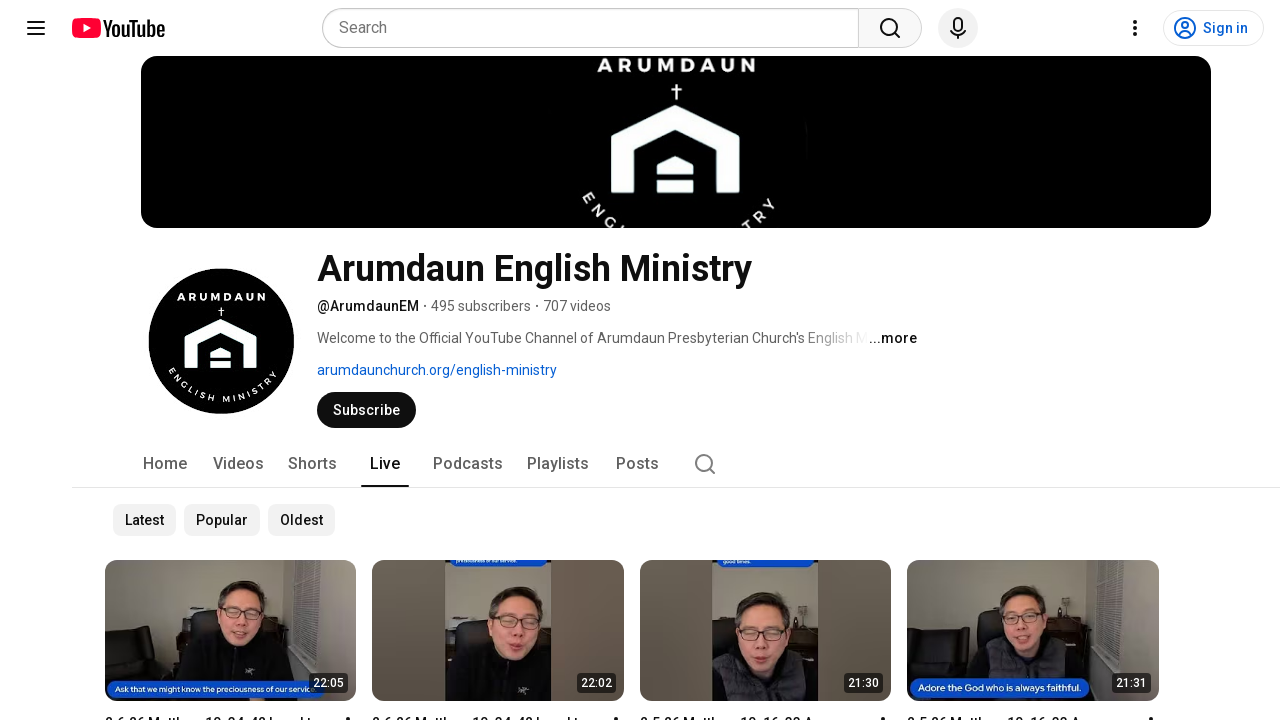

Navigated to YouTube channel livestreams page
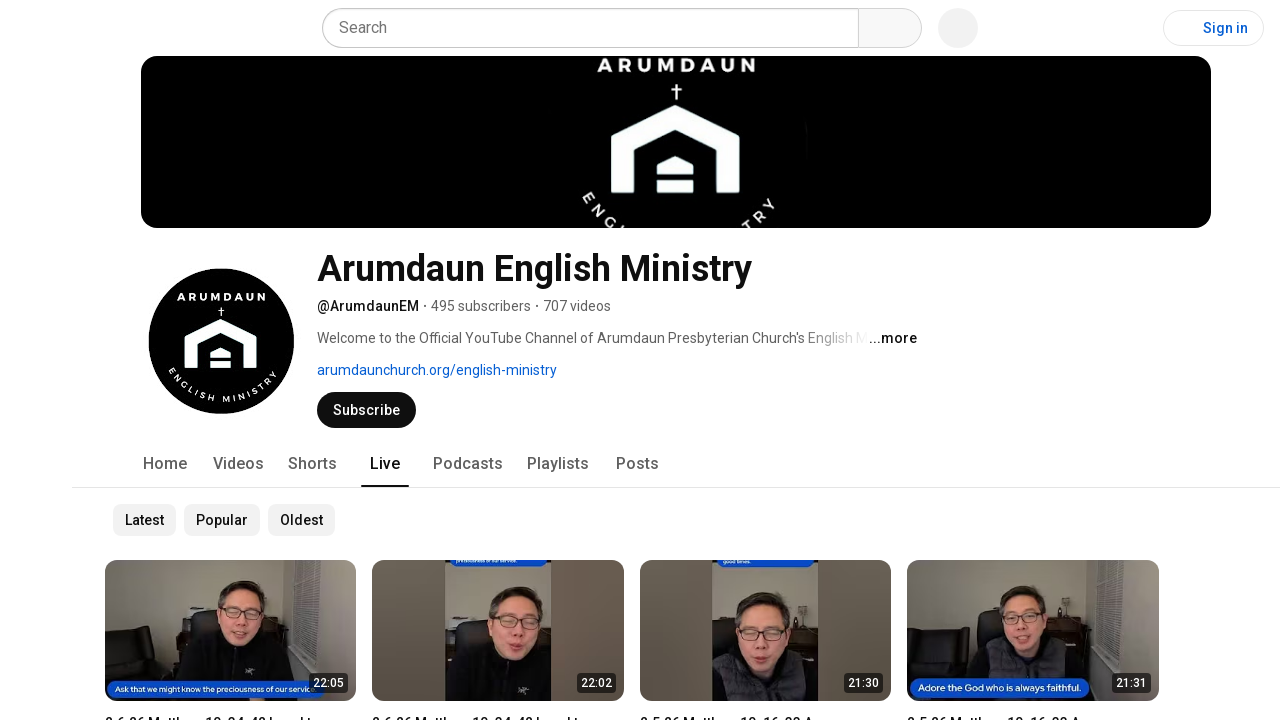

Video title links loaded on streams page
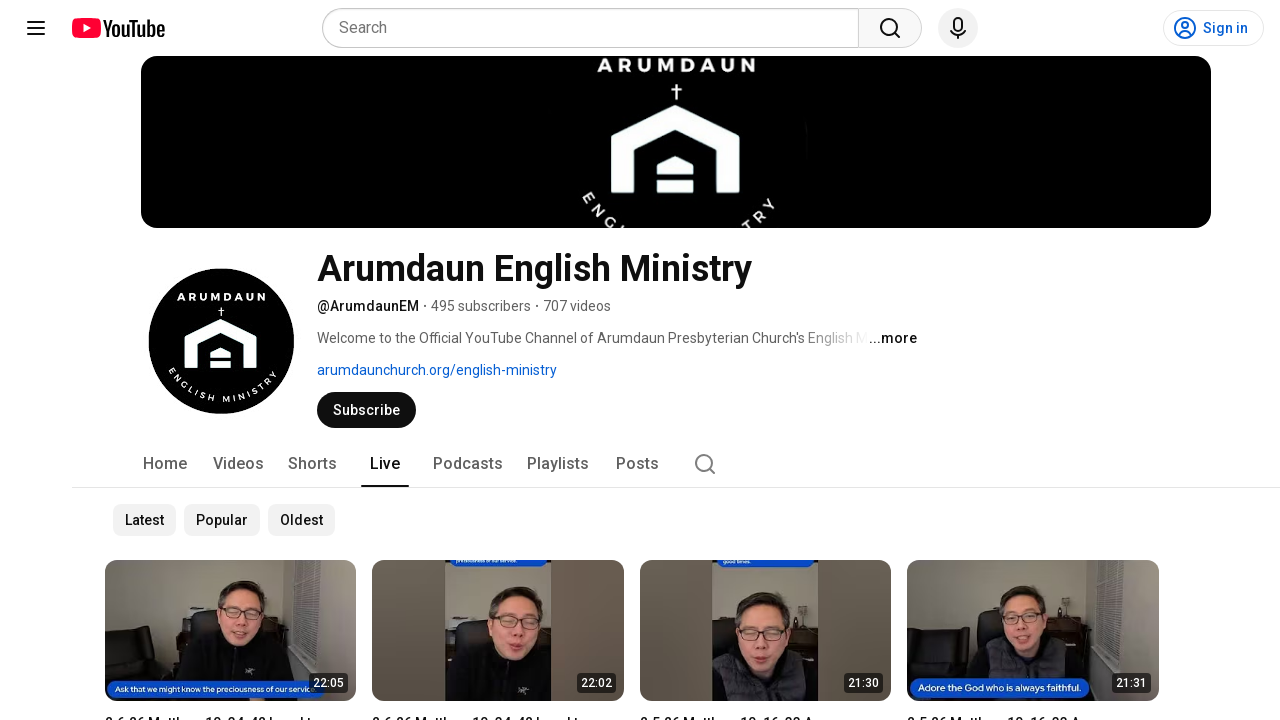

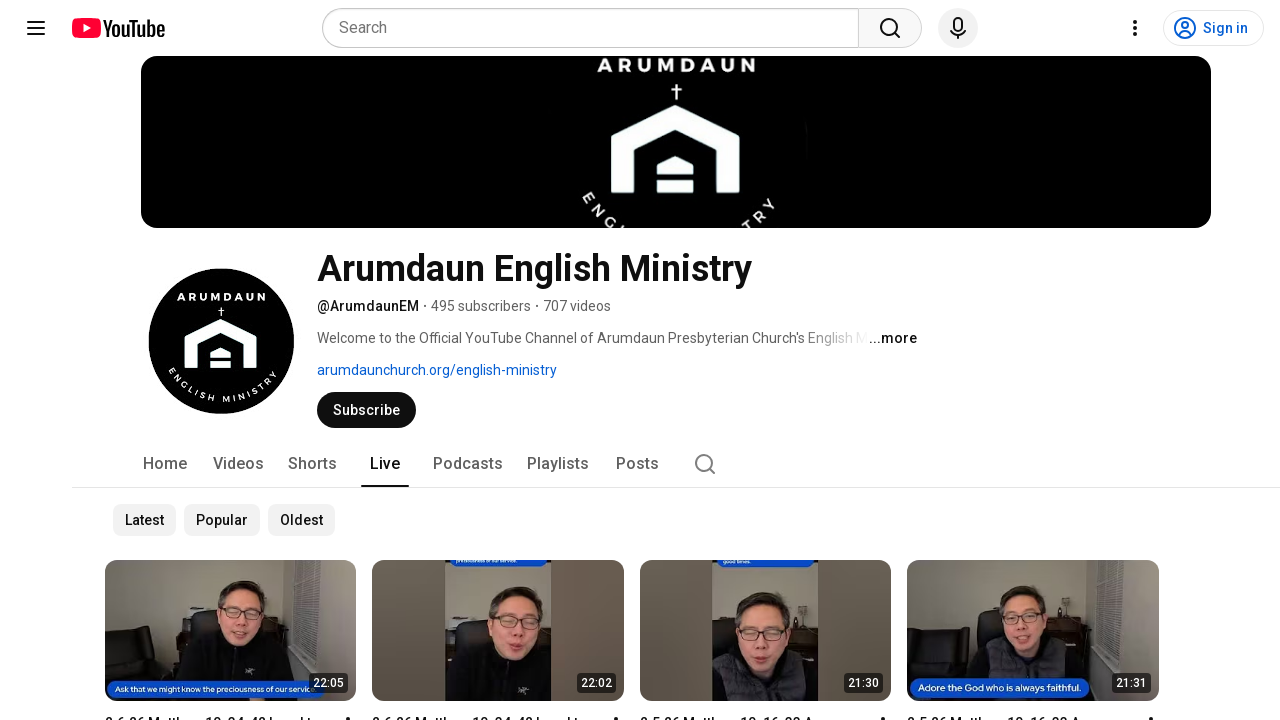